Tests the Angular app behavior when a specific network request (GetBook) fails by intercepting and blocking the request, then clicking the primary button to trigger the failed request scenario.

Starting URL: https://rahulshettyacademy.com/angularAppdemo/

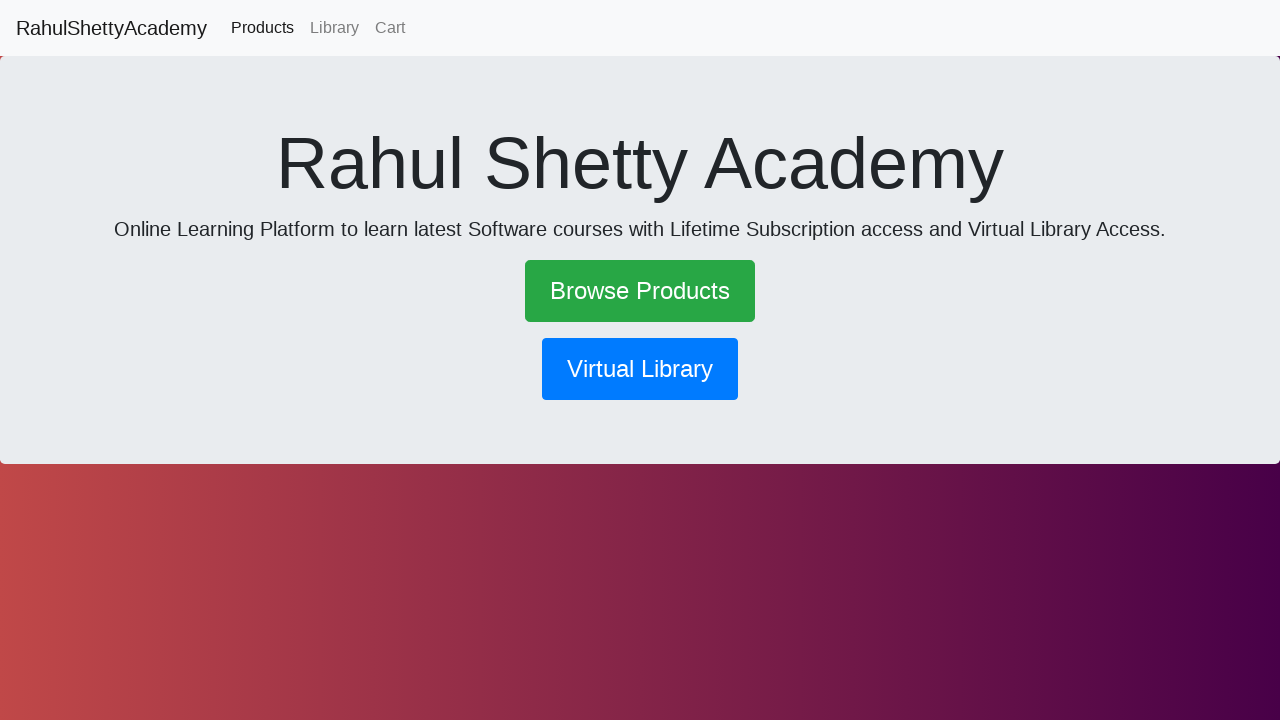

Set up network route interception to abort requests matching '*GetBook*' pattern
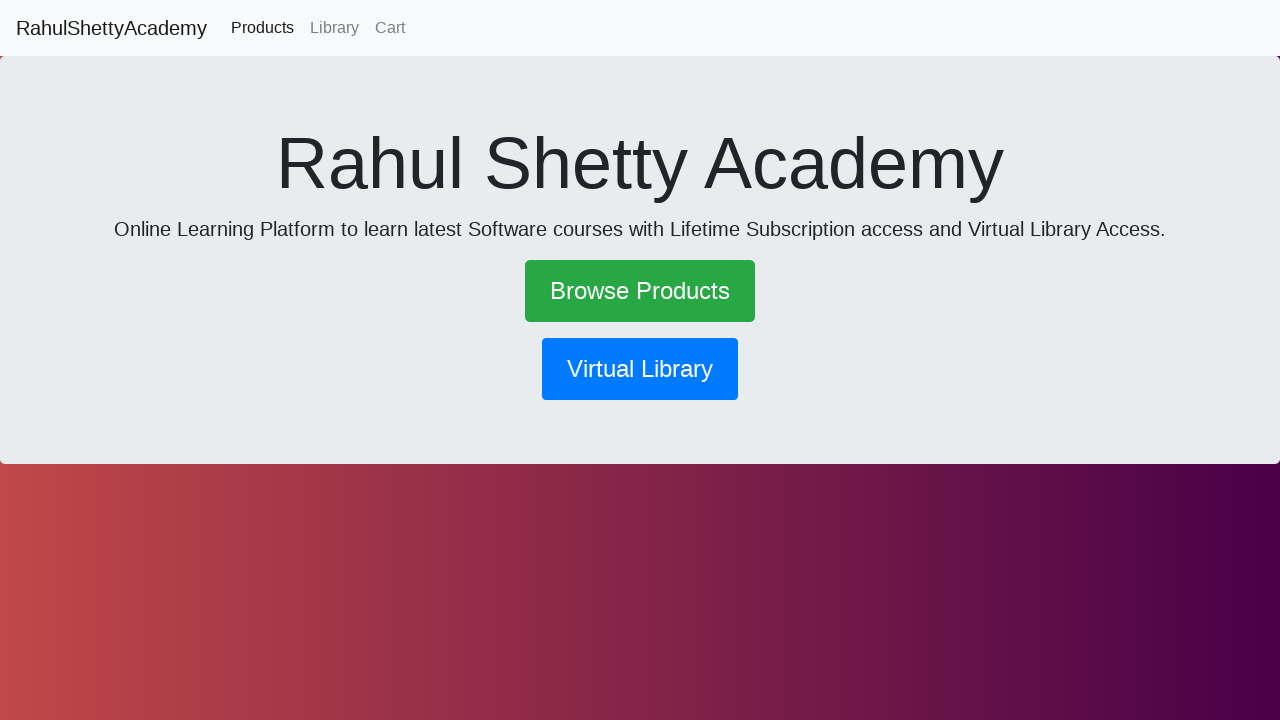

Clicked the primary button to trigger the GetBook request at (640, 369) on .btn-primary
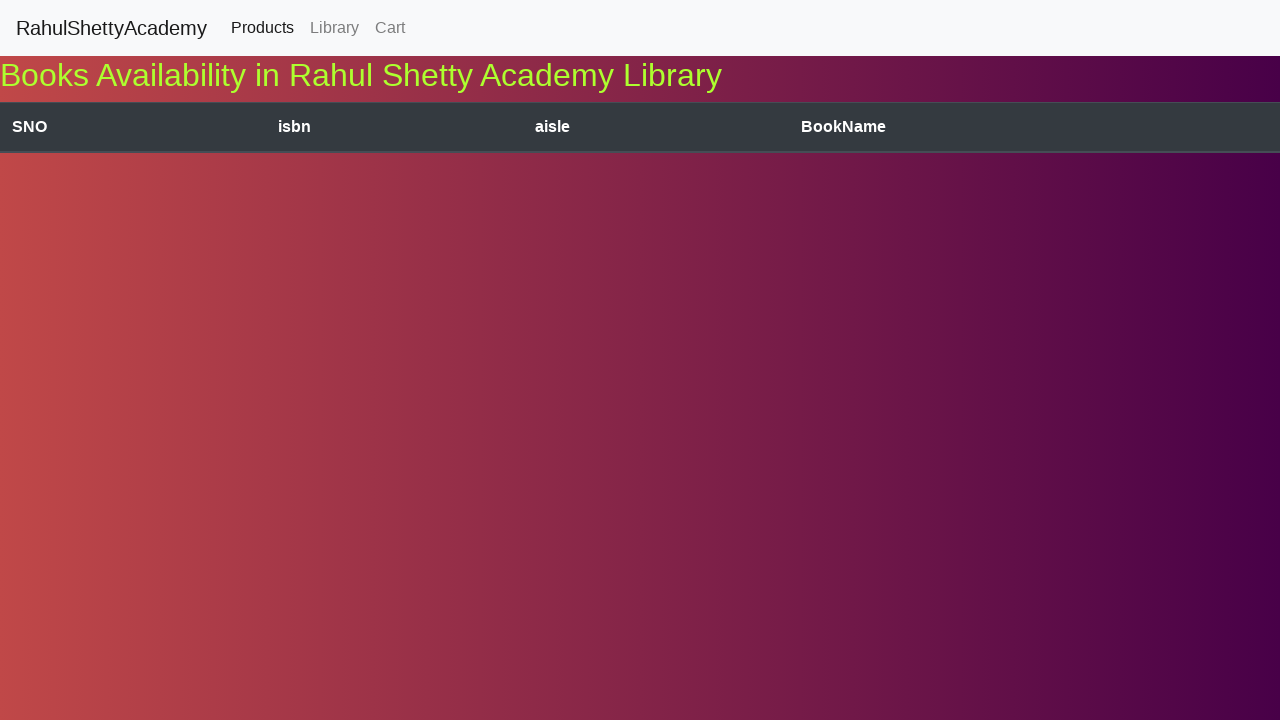

Waited for the failed request scenario to be handled
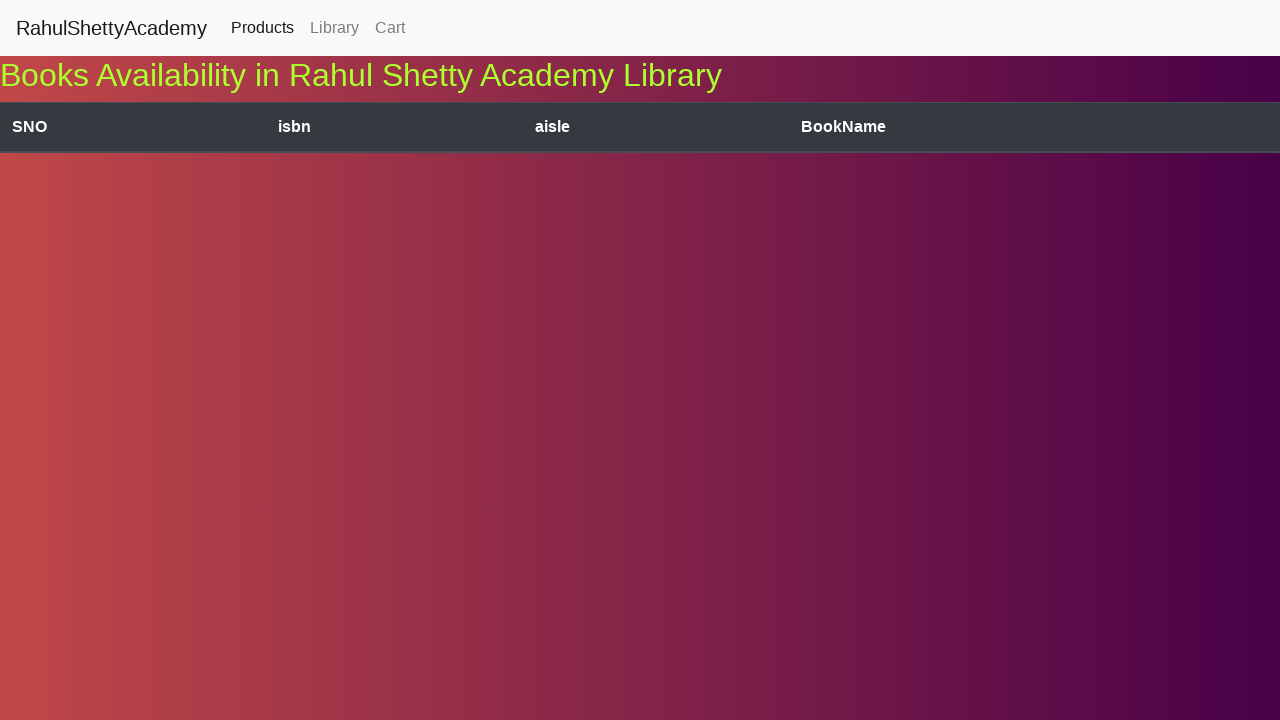

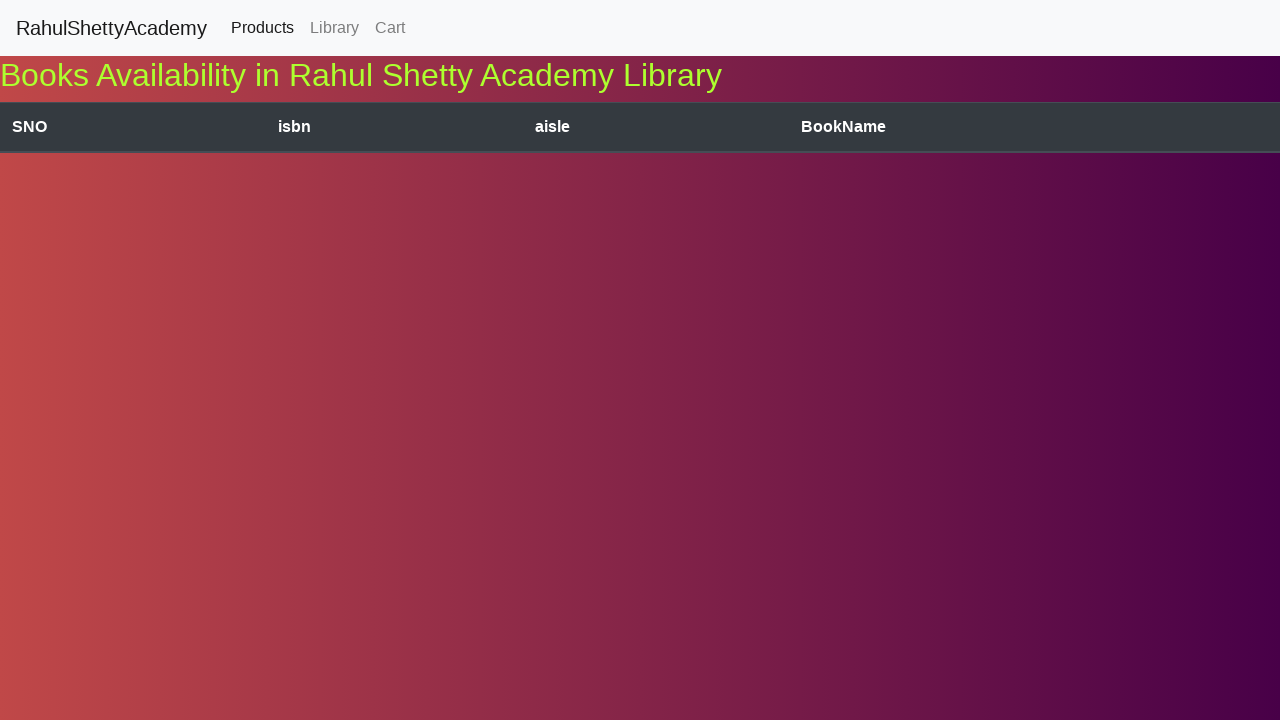